Tests that submitting the login form with both username and password fields empty displays an appropriate error message

Starting URL: https://www.saucedemo.com/

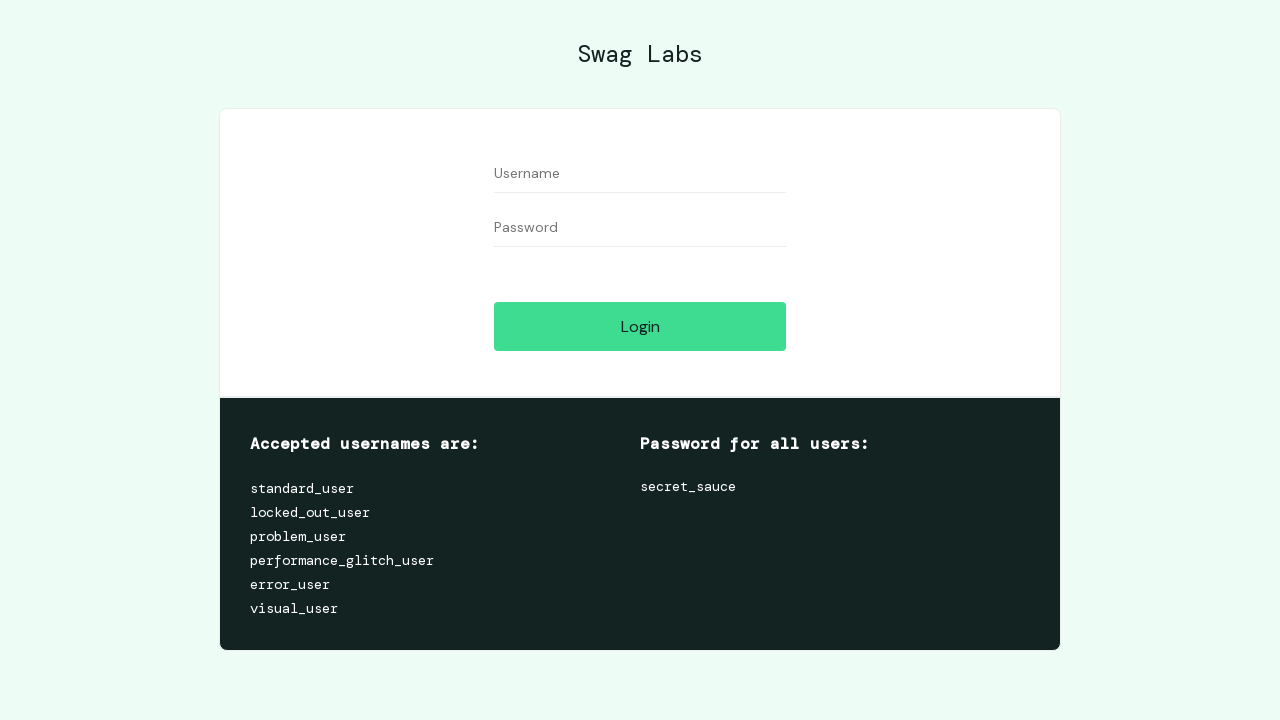

Username field is visible
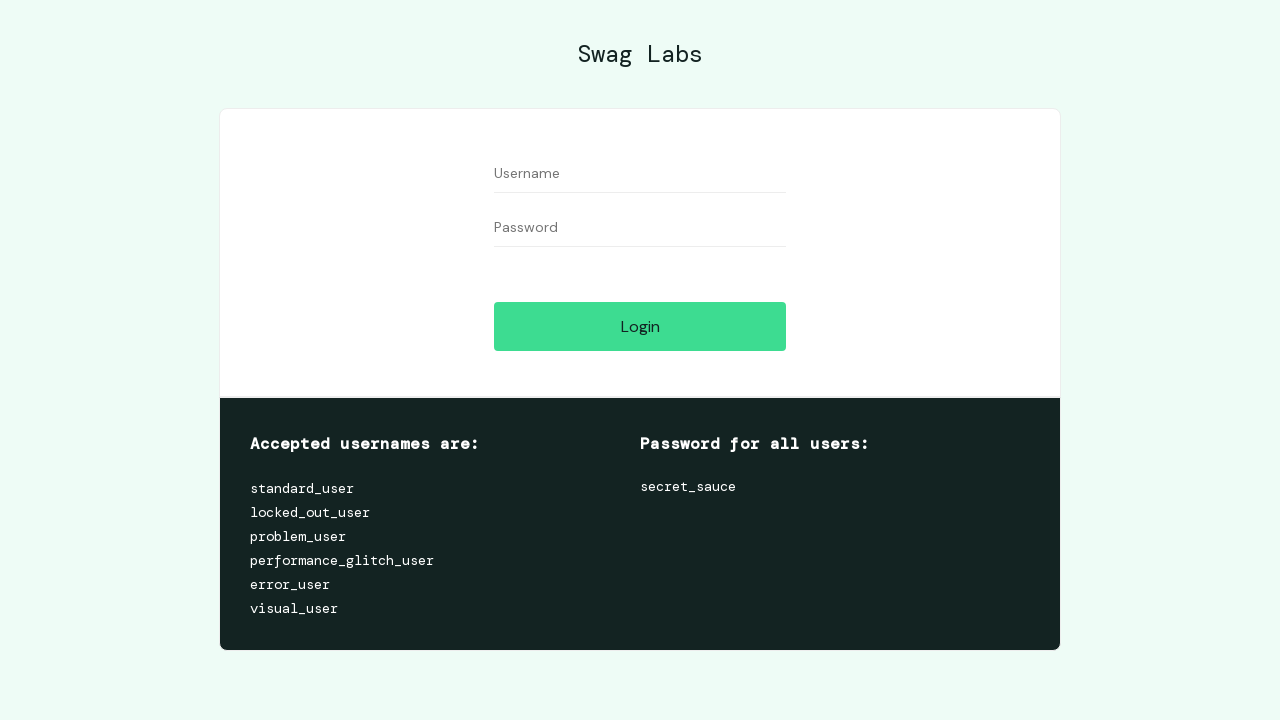

Password field is visible
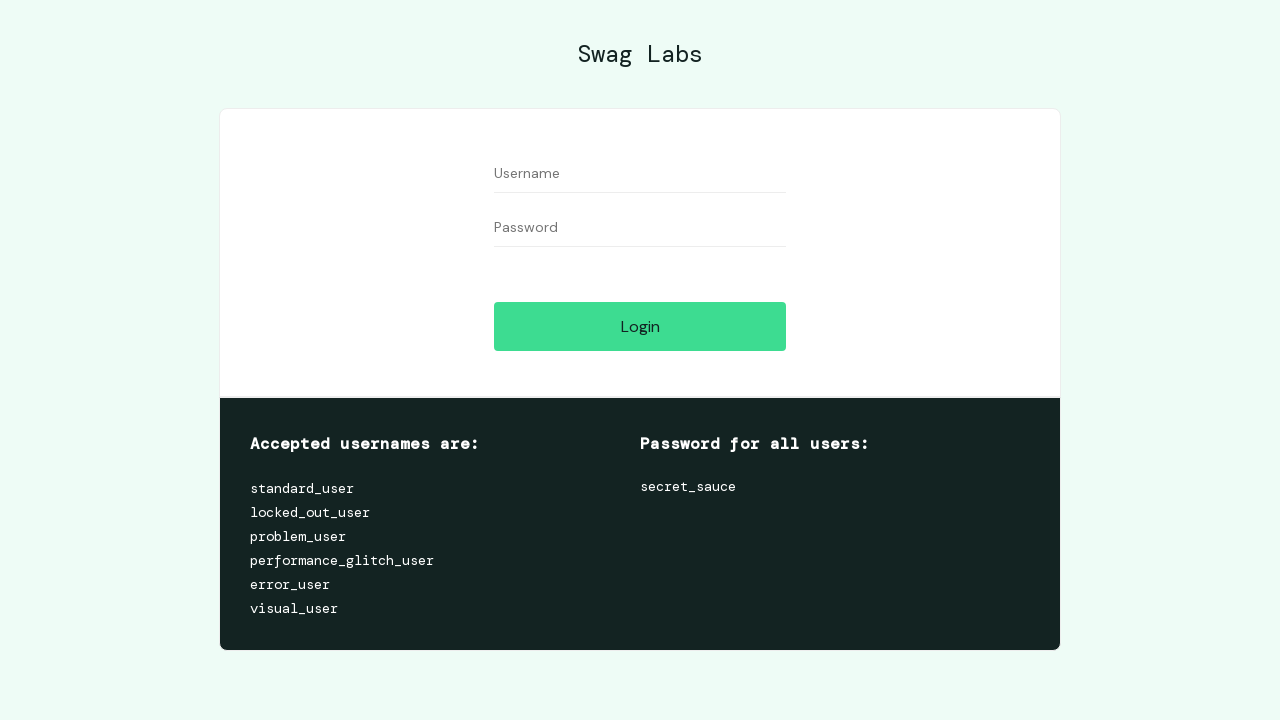

Clicked login button with both username and password fields empty at (640, 326) on #login-button
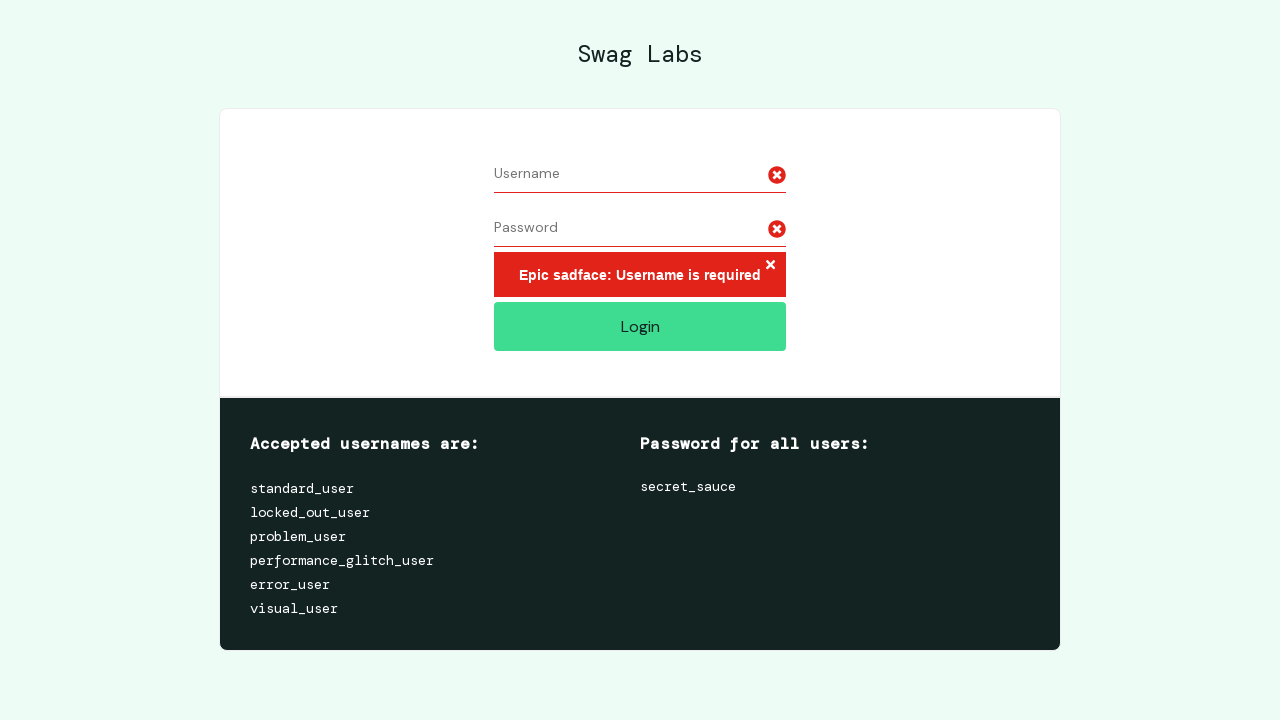

Error message appeared
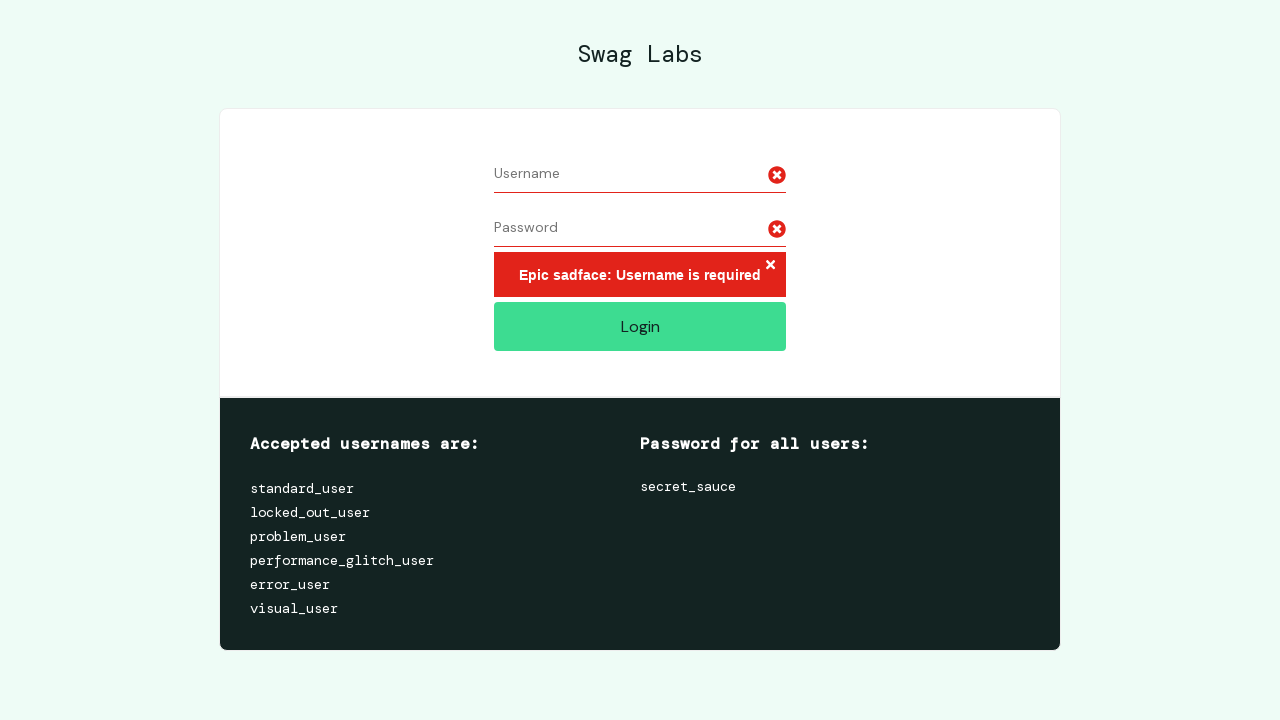

Verified error message displays 'Epic sadface: Username is required'
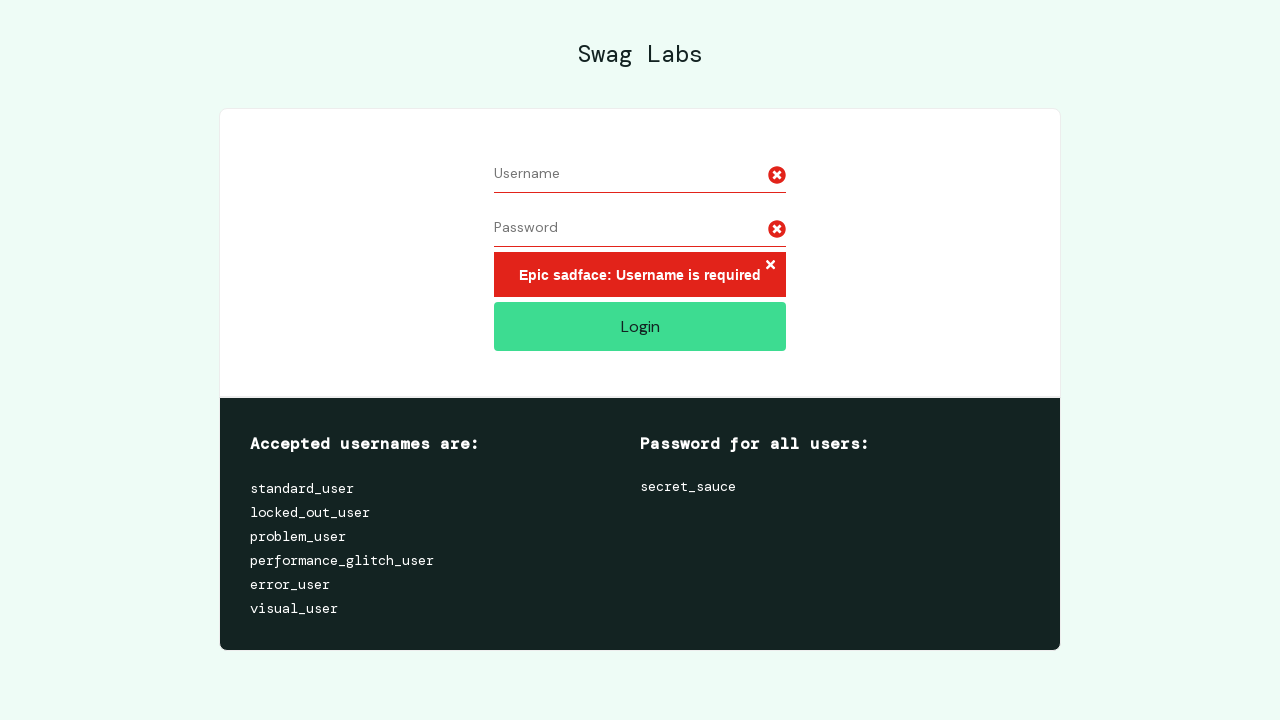

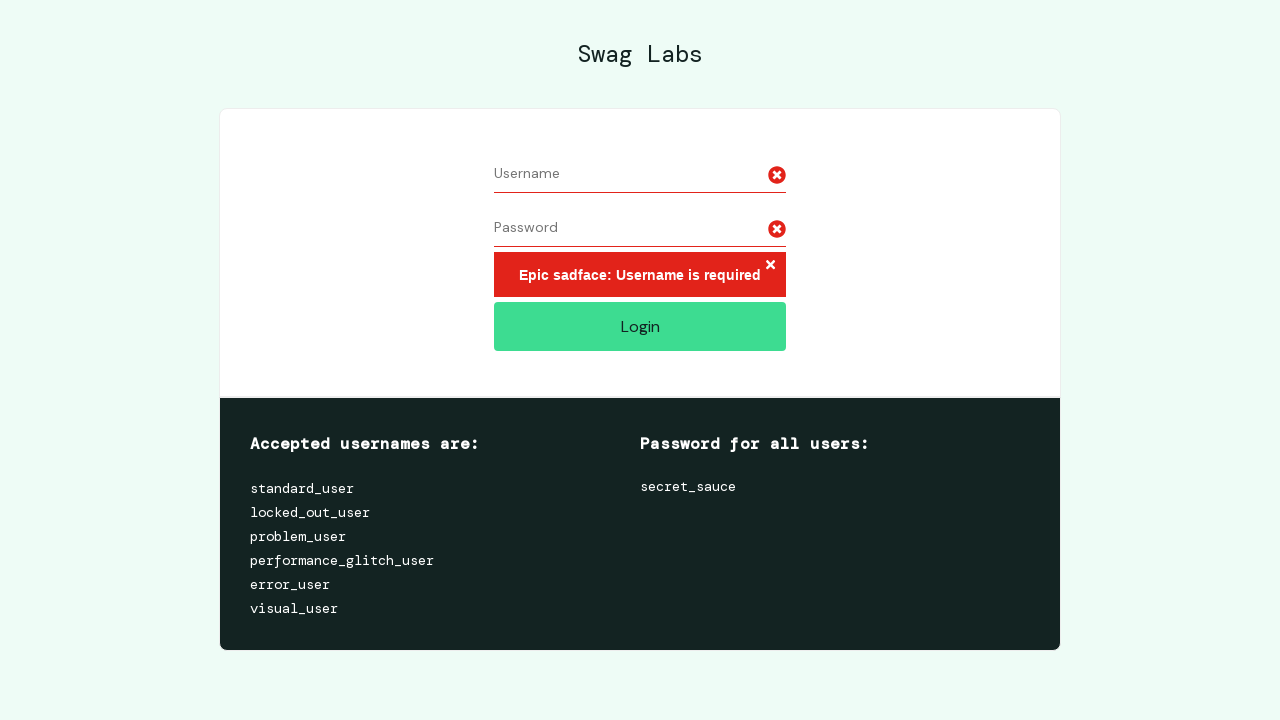